Tests drag and drop functionality on jQuery UI demo page by dragging an element and dropping it onto a target area

Starting URL: https://jqueryui.com/droppable

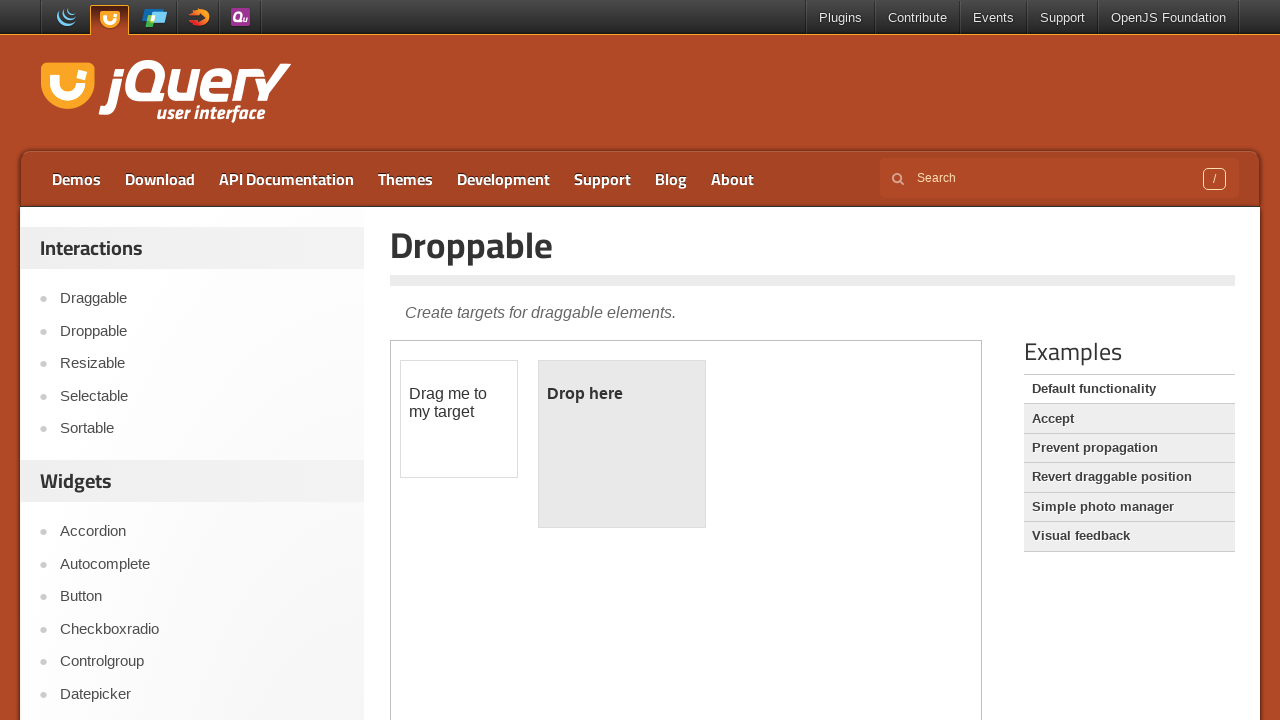

Located the iframe containing the droppable demo
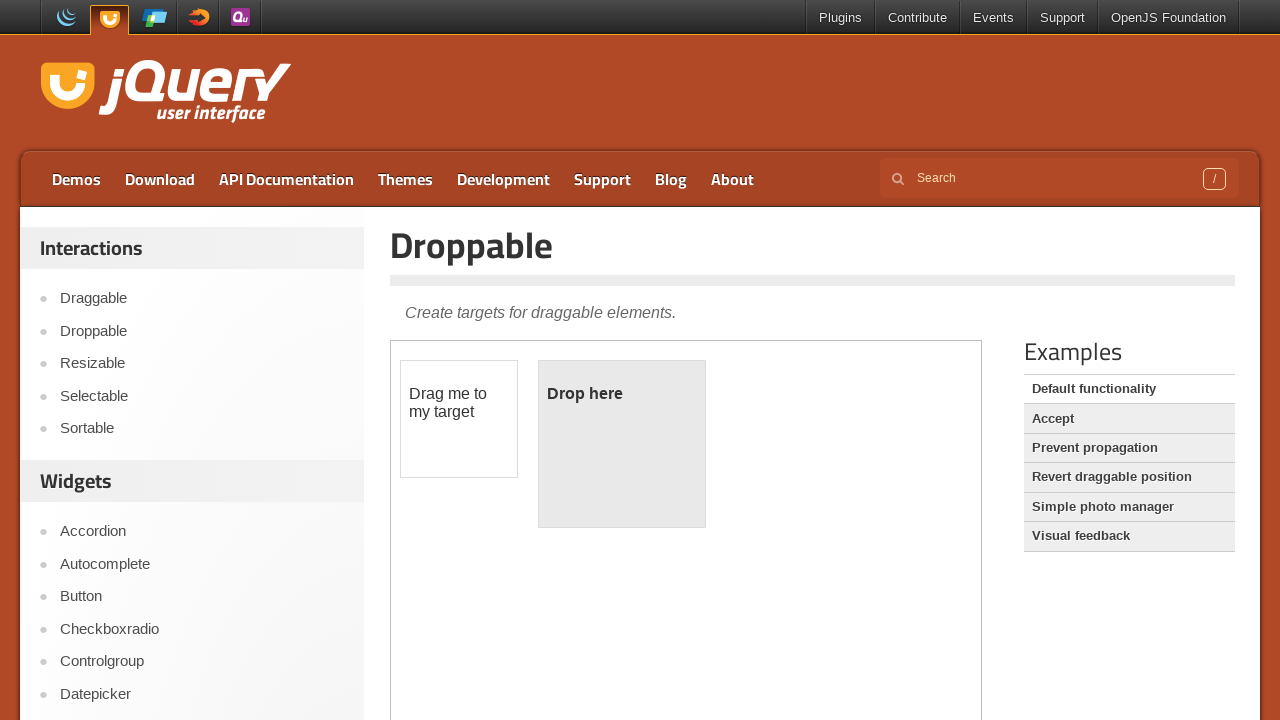

Located the draggable element
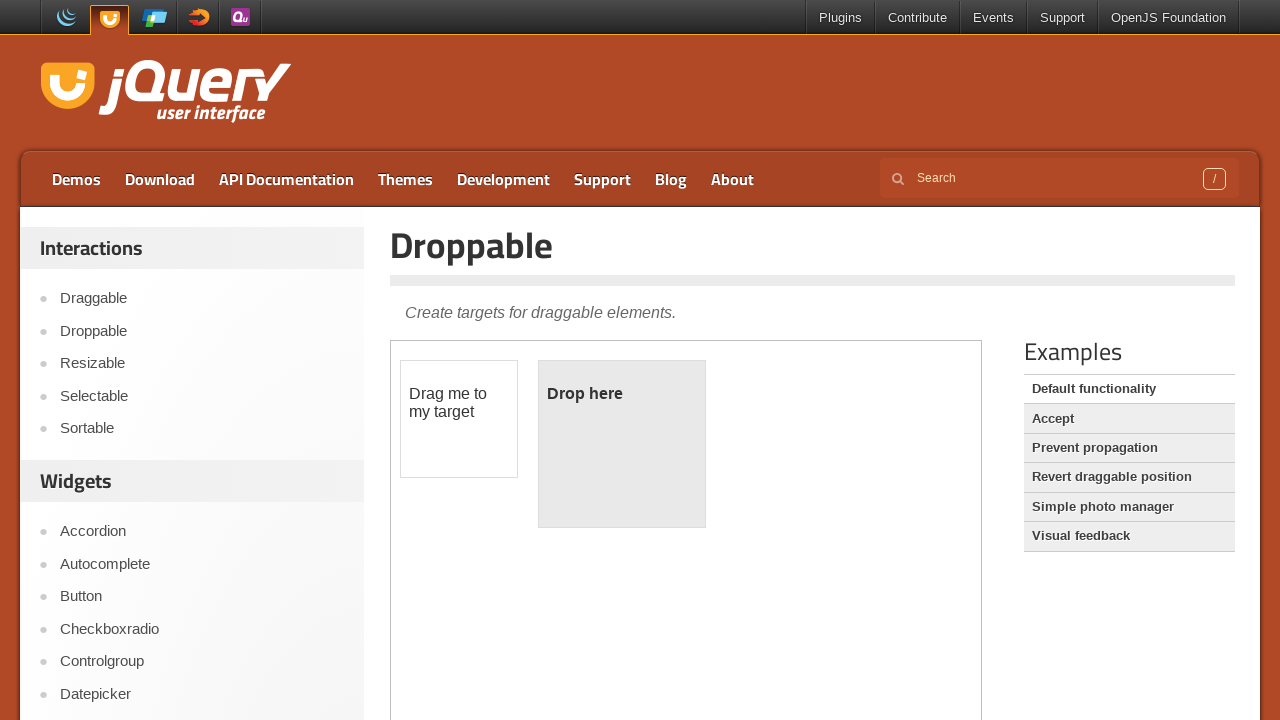

Located the droppable target element
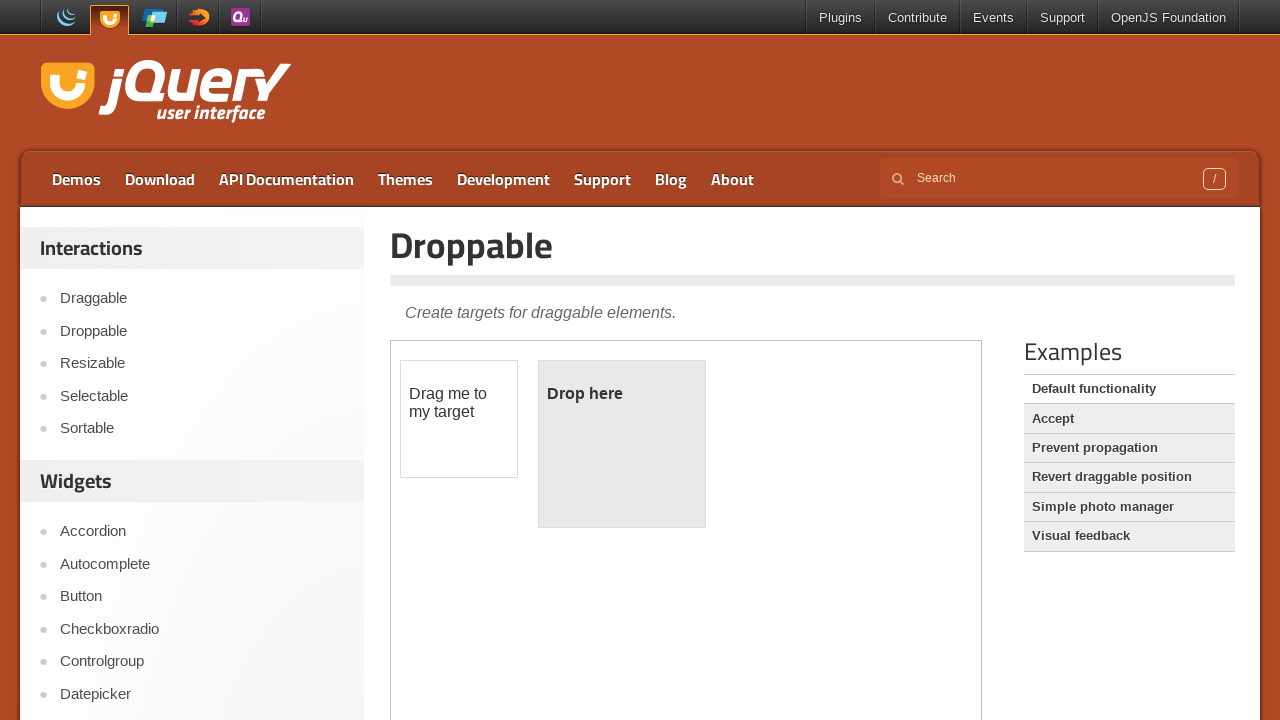

Dragged the element onto the droppable target area at (622, 444)
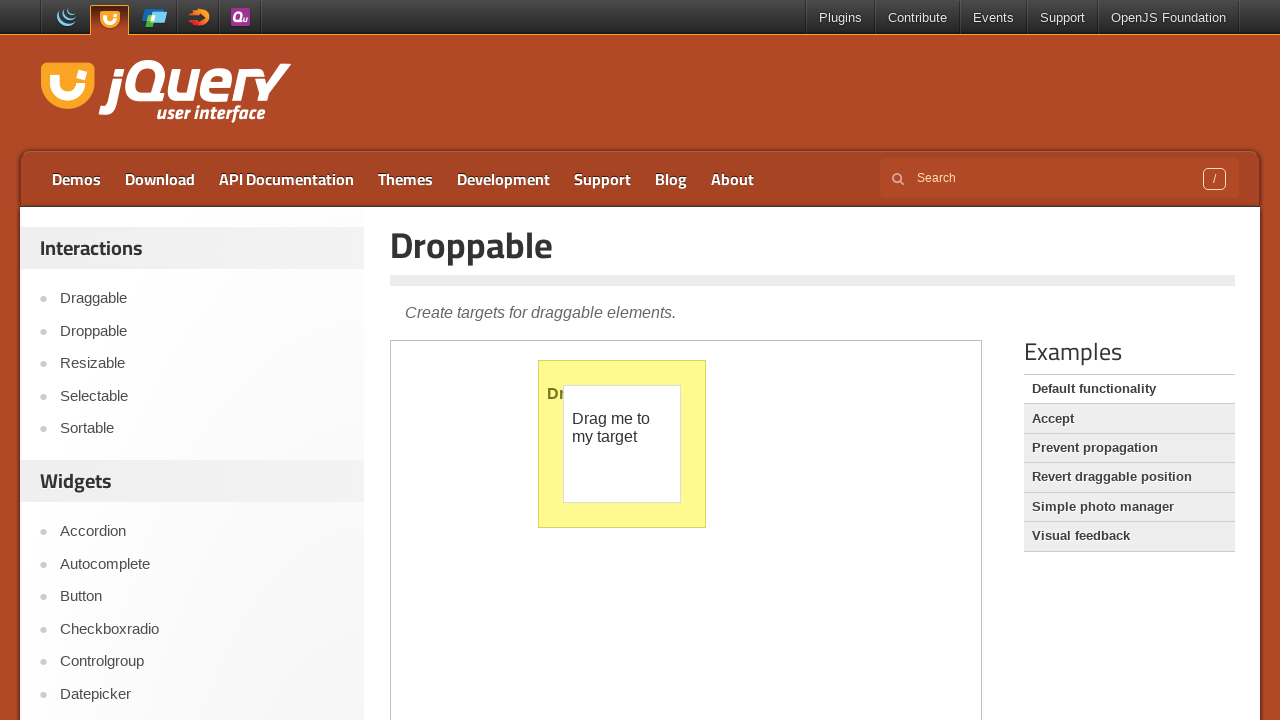

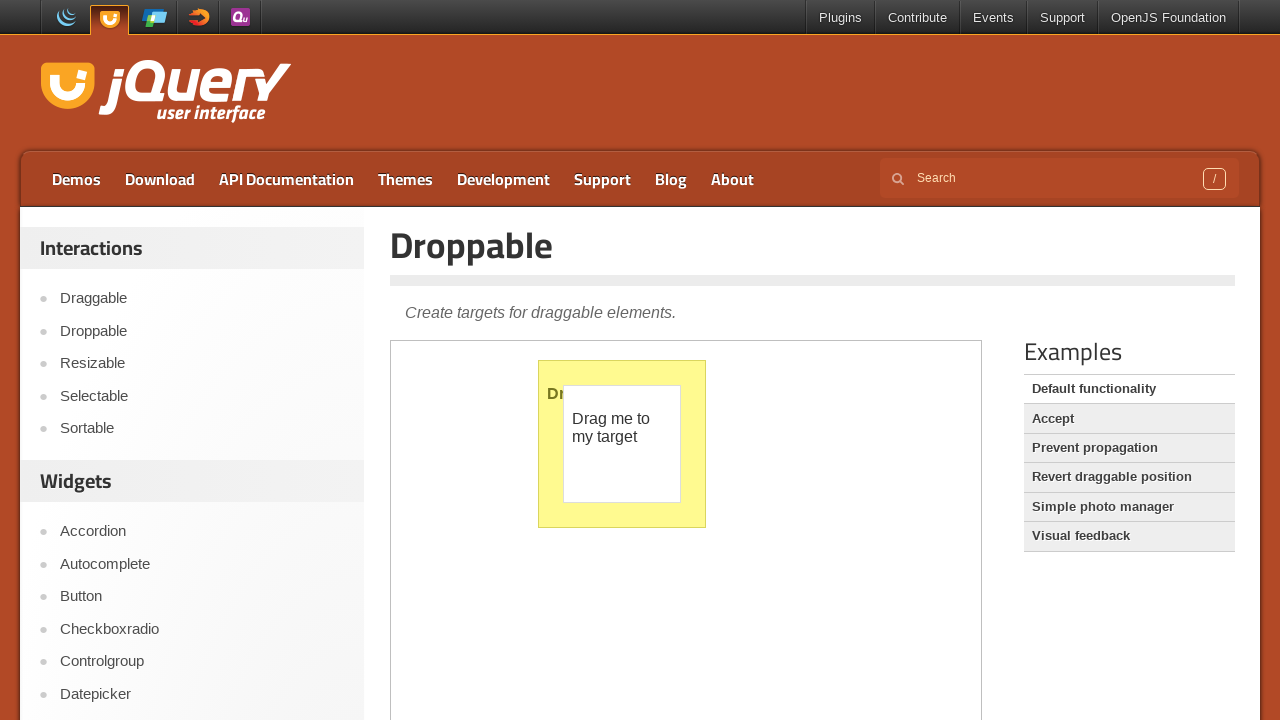